Demonstrates finding elements by a partial class match using contains() in XPath and simple class selector in CSS.

Starting URL: https://acctabootcamp.github.io/site/examples/locators

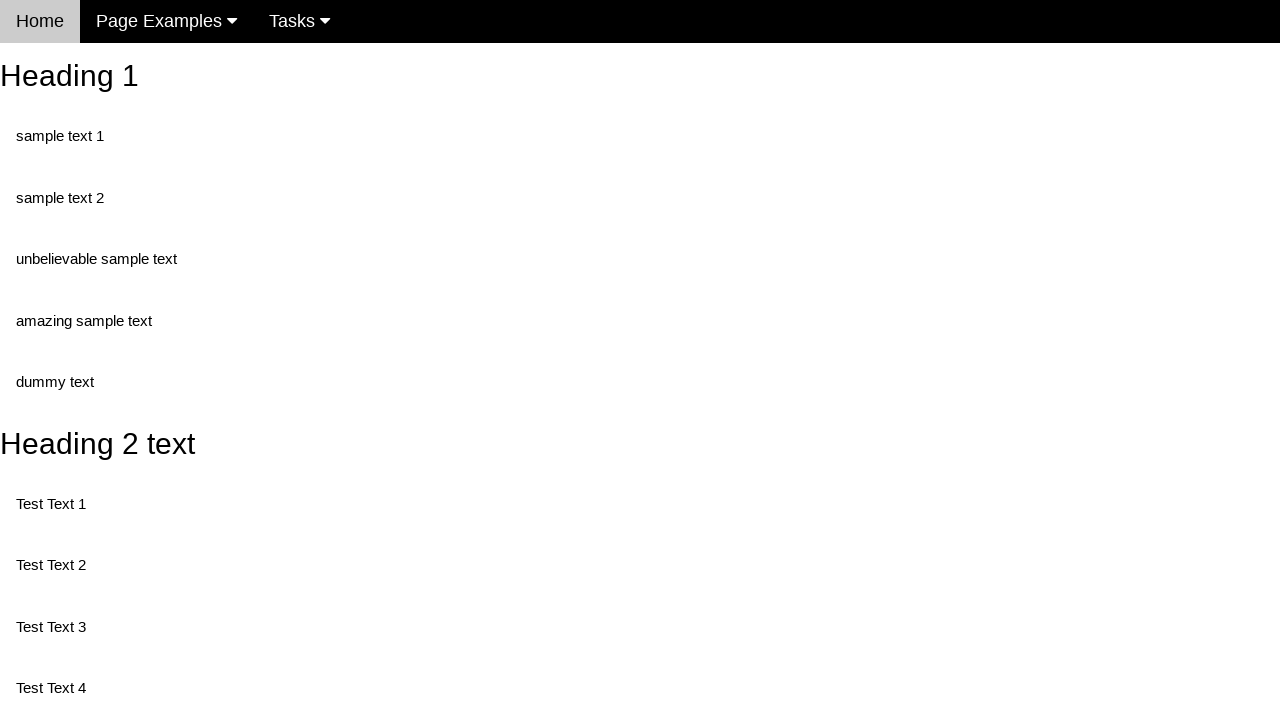

Navigated to locators example page
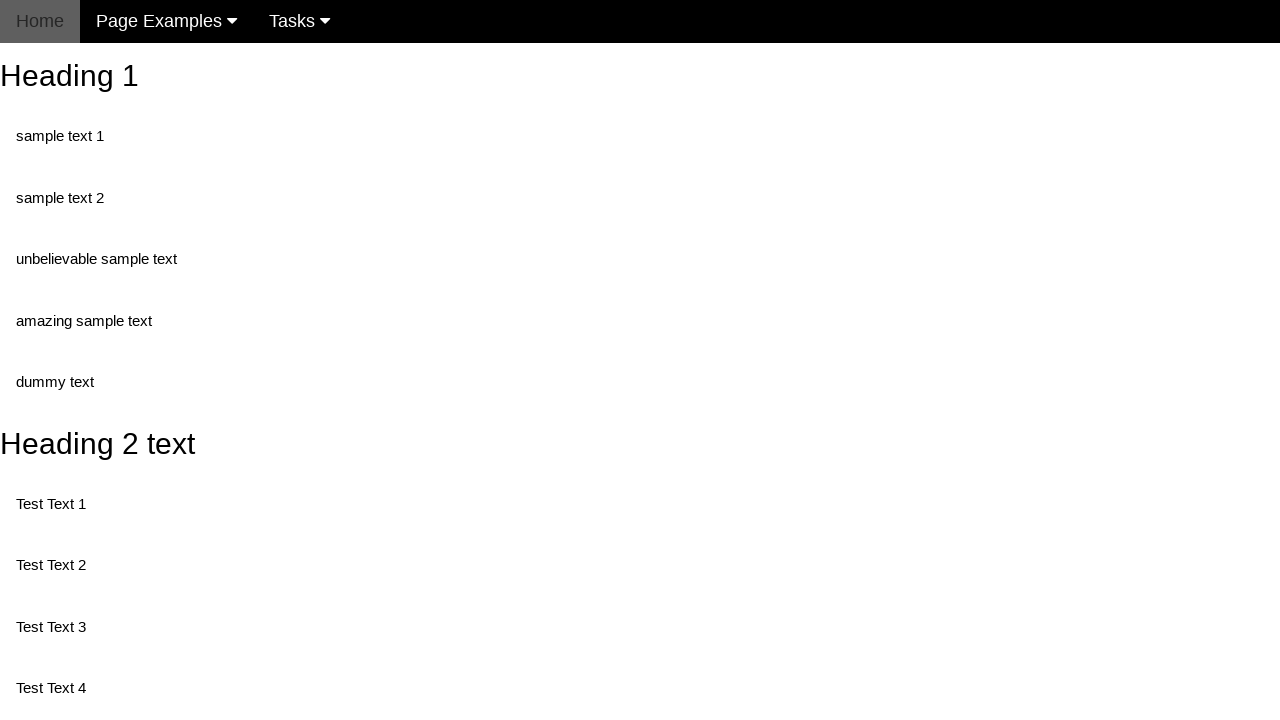

Found element with 'unbelievable' class using XPath contains()
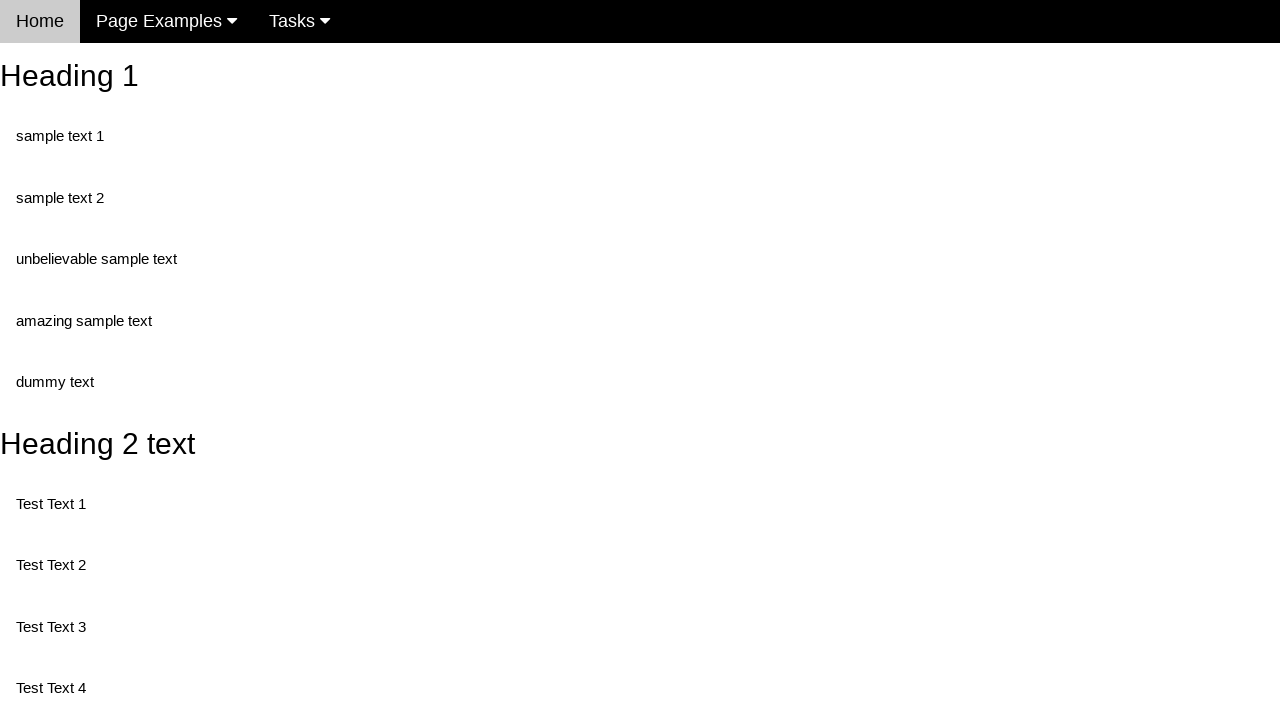

Found element with 'unbelievable' class using CSS selector
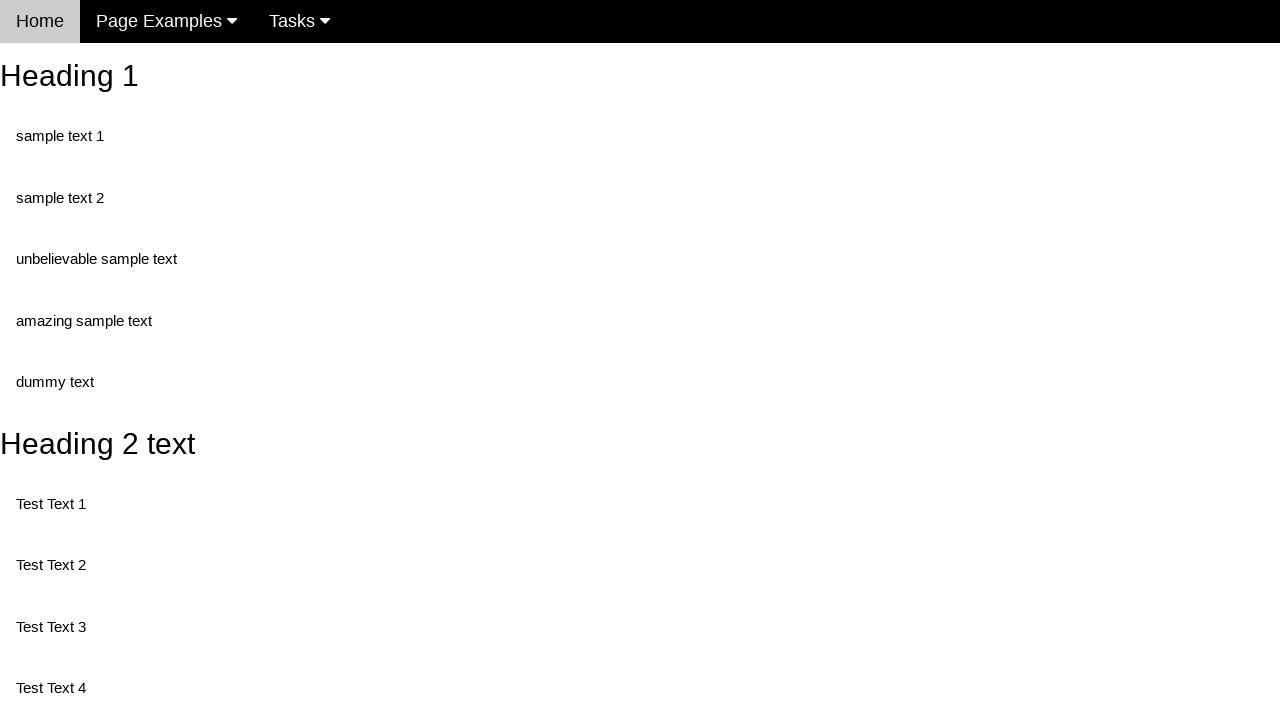

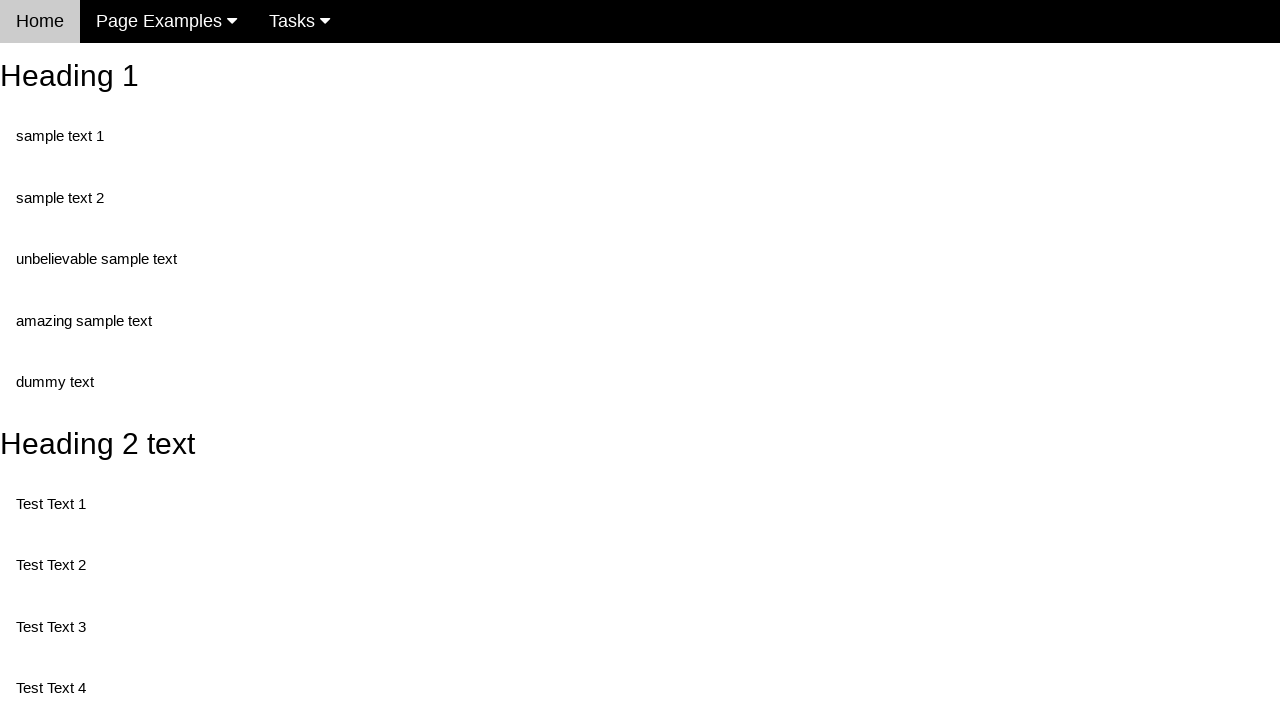